Navigates to JPL Space images page and clicks on the full image button to view the featured Mars image

Starting URL: https://data-class-jpl-space.s3.amazonaws.com/JPL_Space/index.html

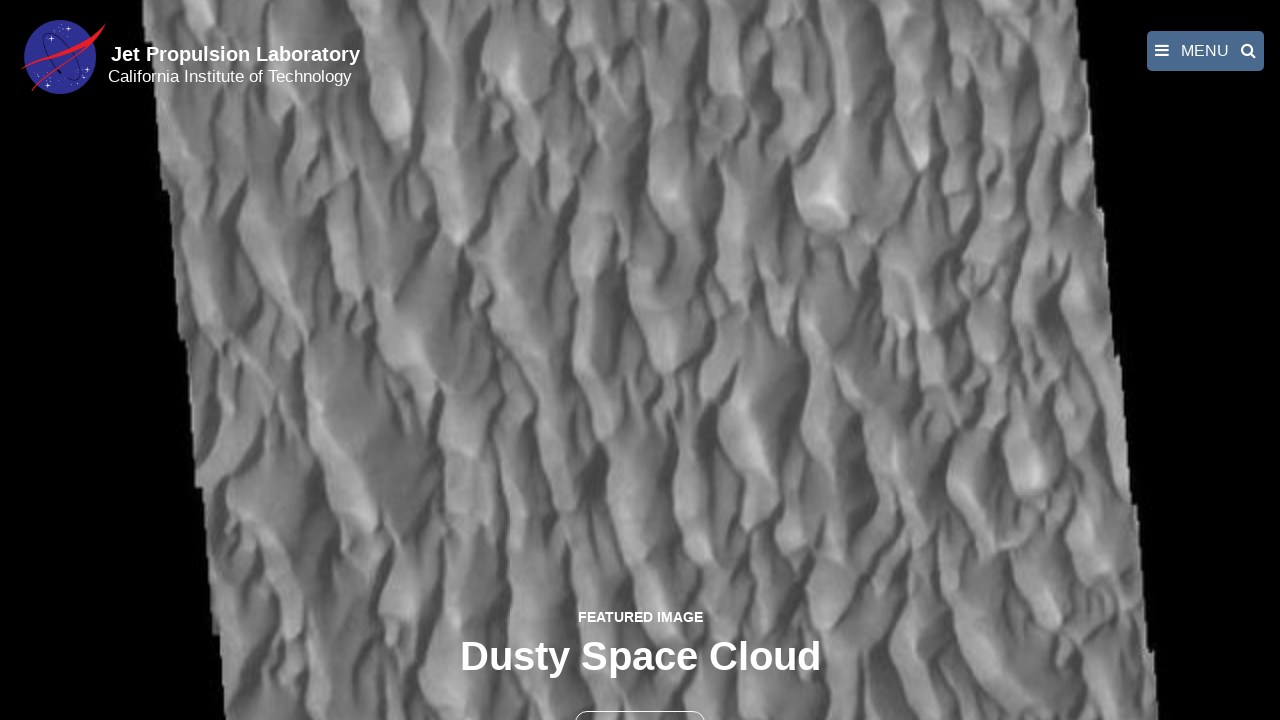

Navigated to JPL Space images page
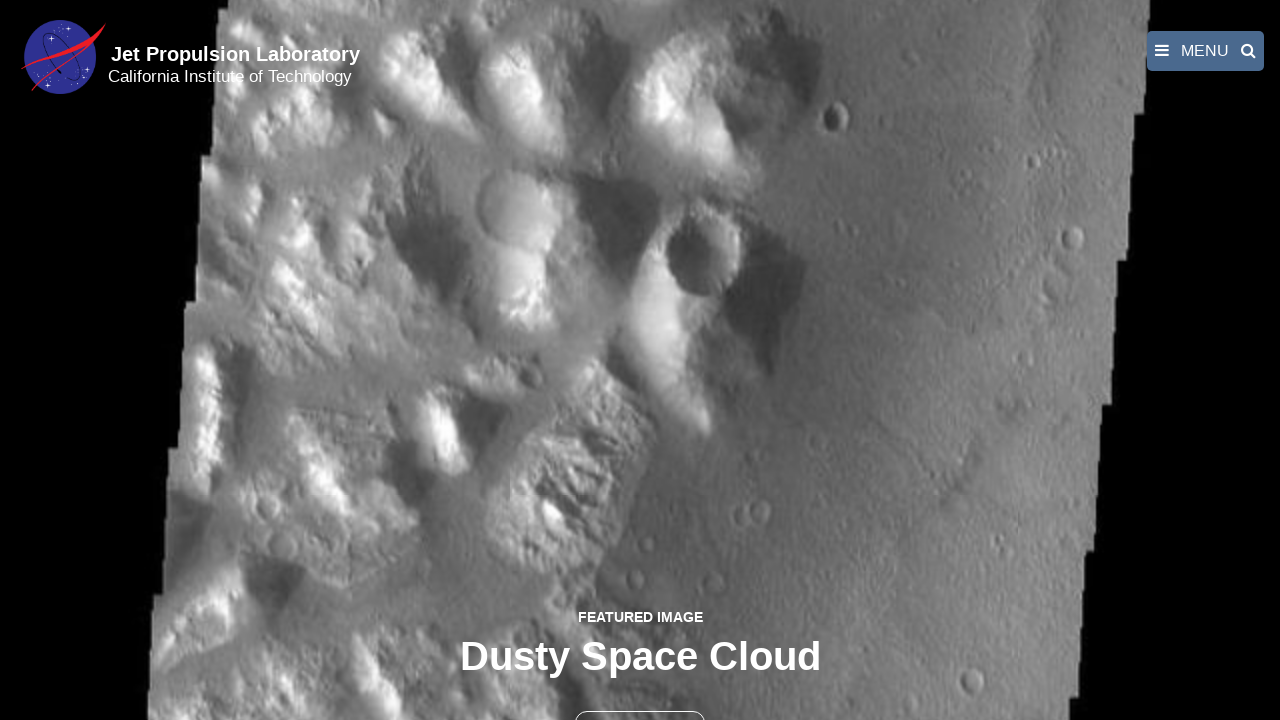

Clicked FULL IMAGE button to view featured Mars image at (640, 362) on a:has-text('FULL IMAGE')
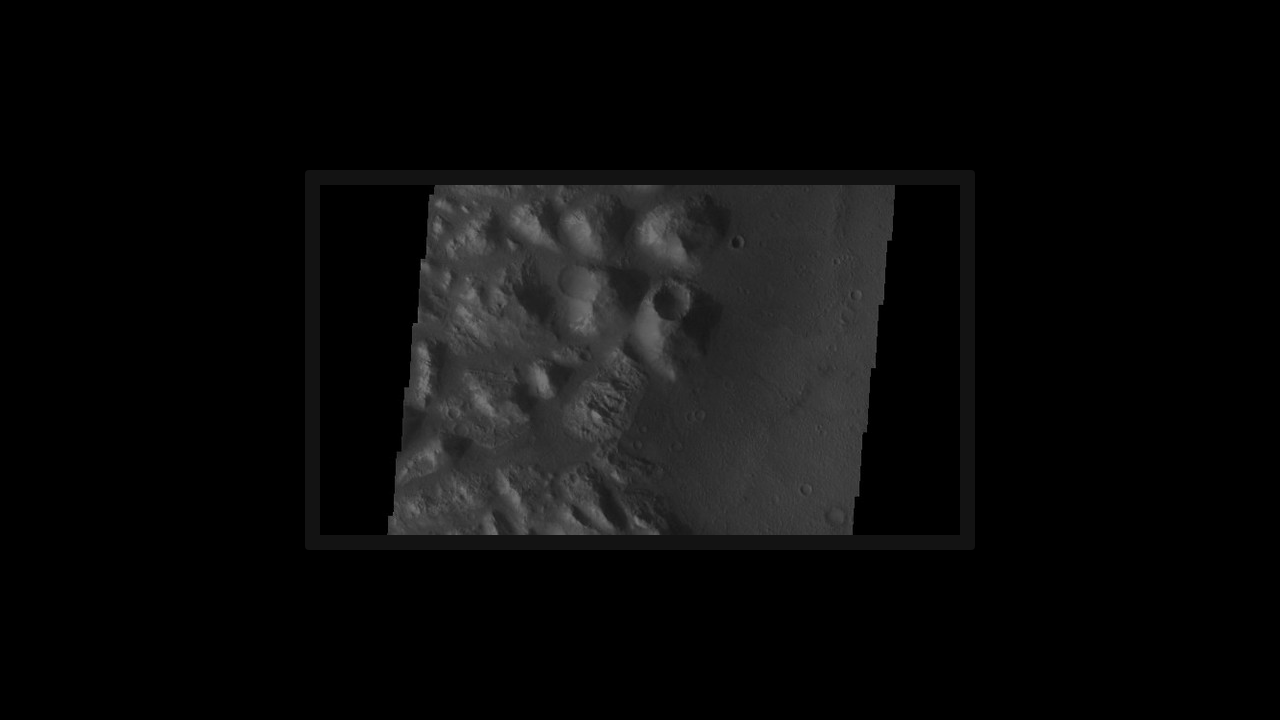

Full Mars image loaded in fancybox viewer
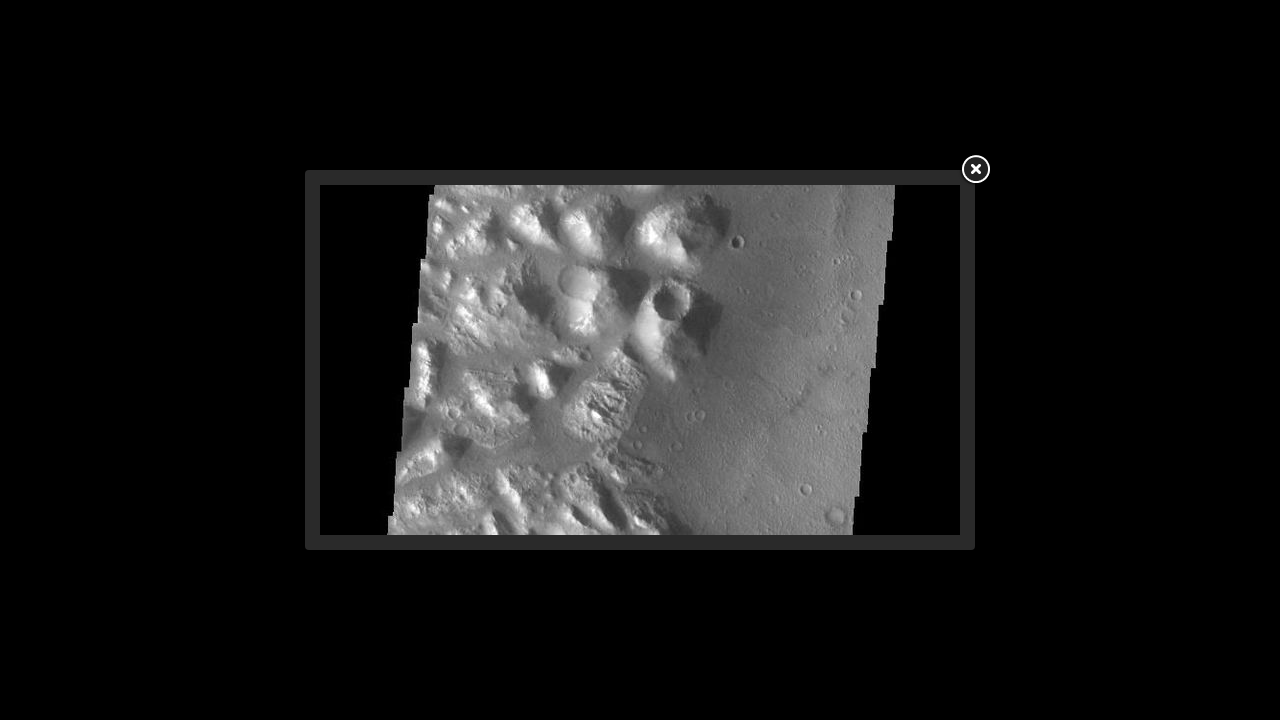

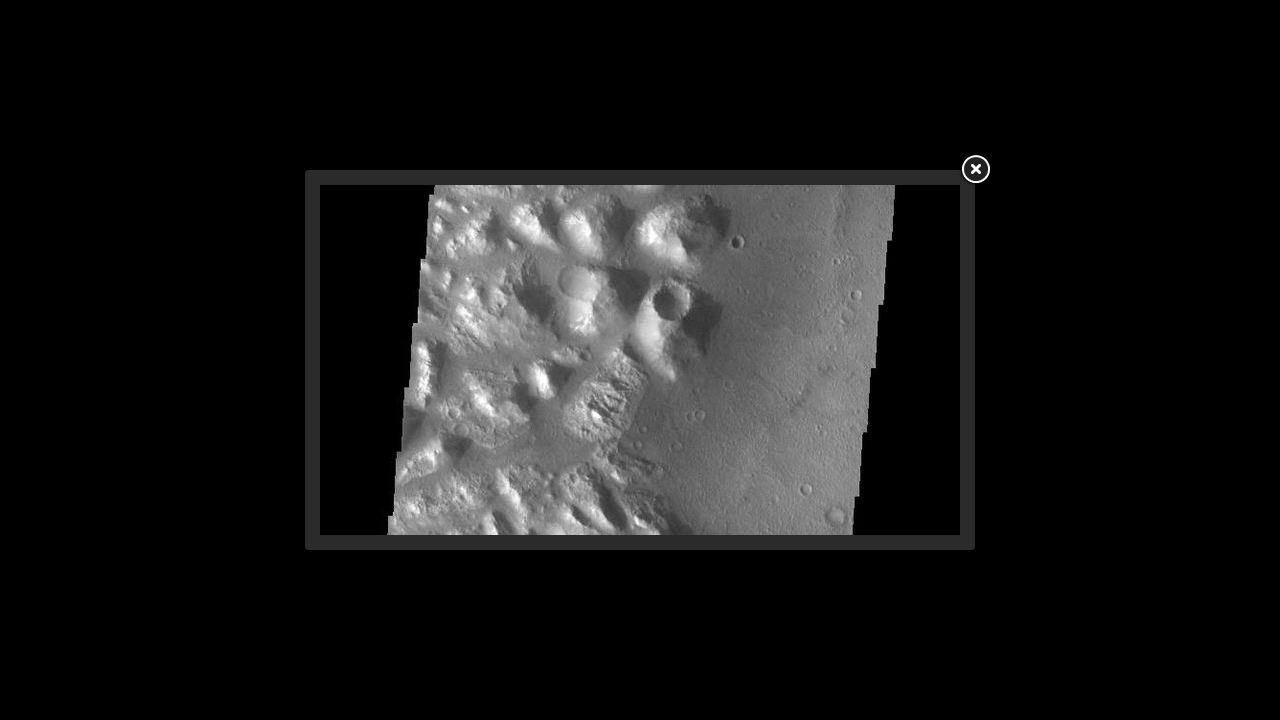